Tests form filling using various CSS selectors including by ID, by class, and by attribute with partial value matching

Starting URL: https://formy-project.herokuapp.com/form

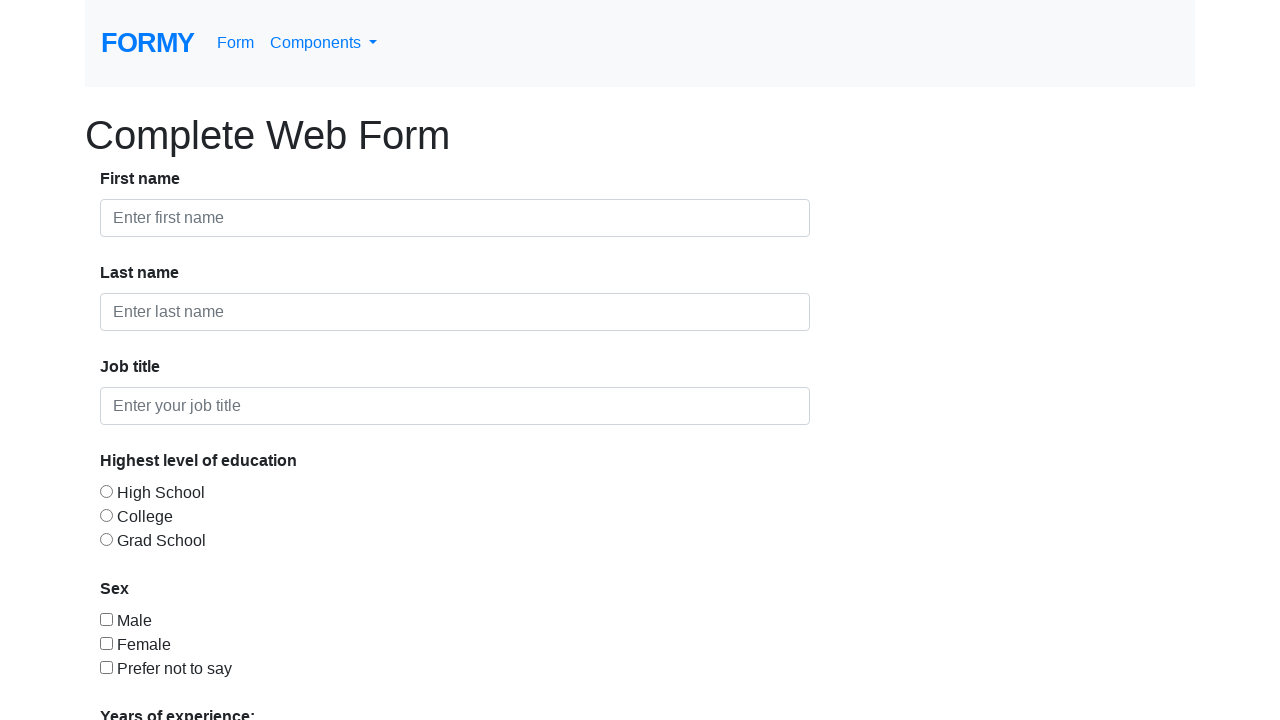

Filled first name field with 'Geo' using ID selector on #first-name
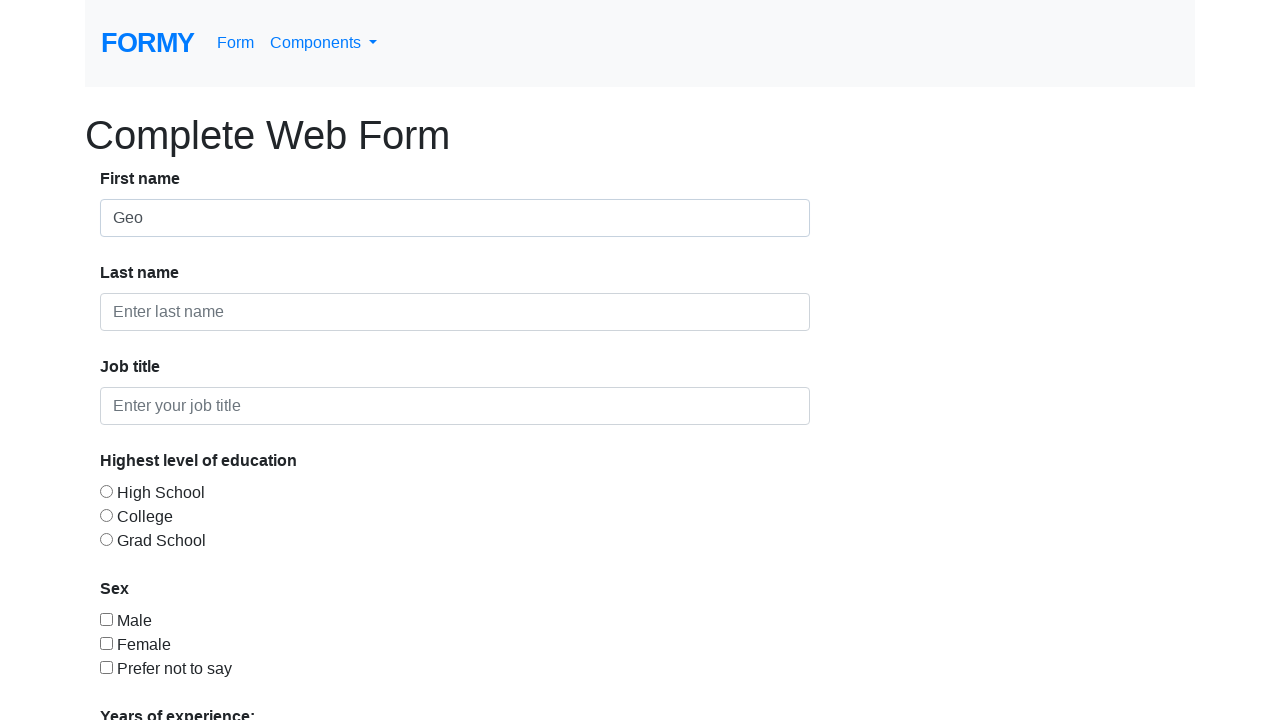

Filled form field with 'rge' using class selector on .form-control >> nth=0
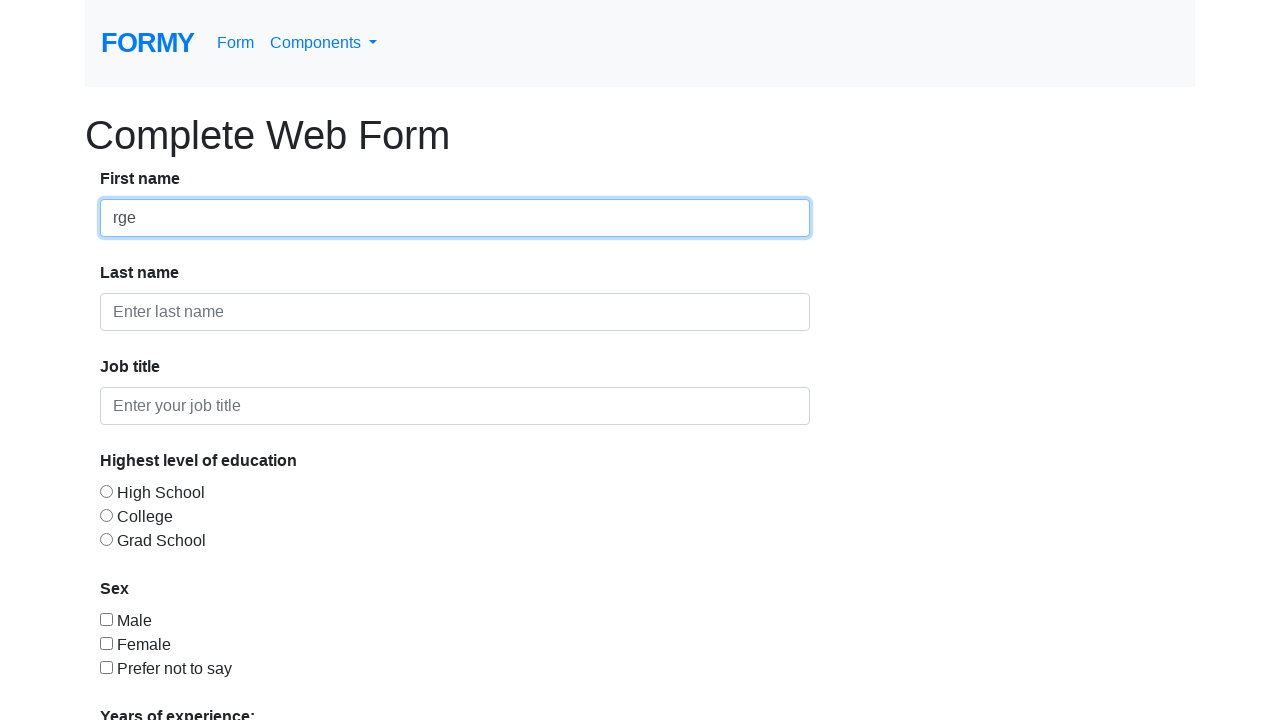

Filled job title field with 'QA' using attribute selector on [placeholder="Enter your job title"]
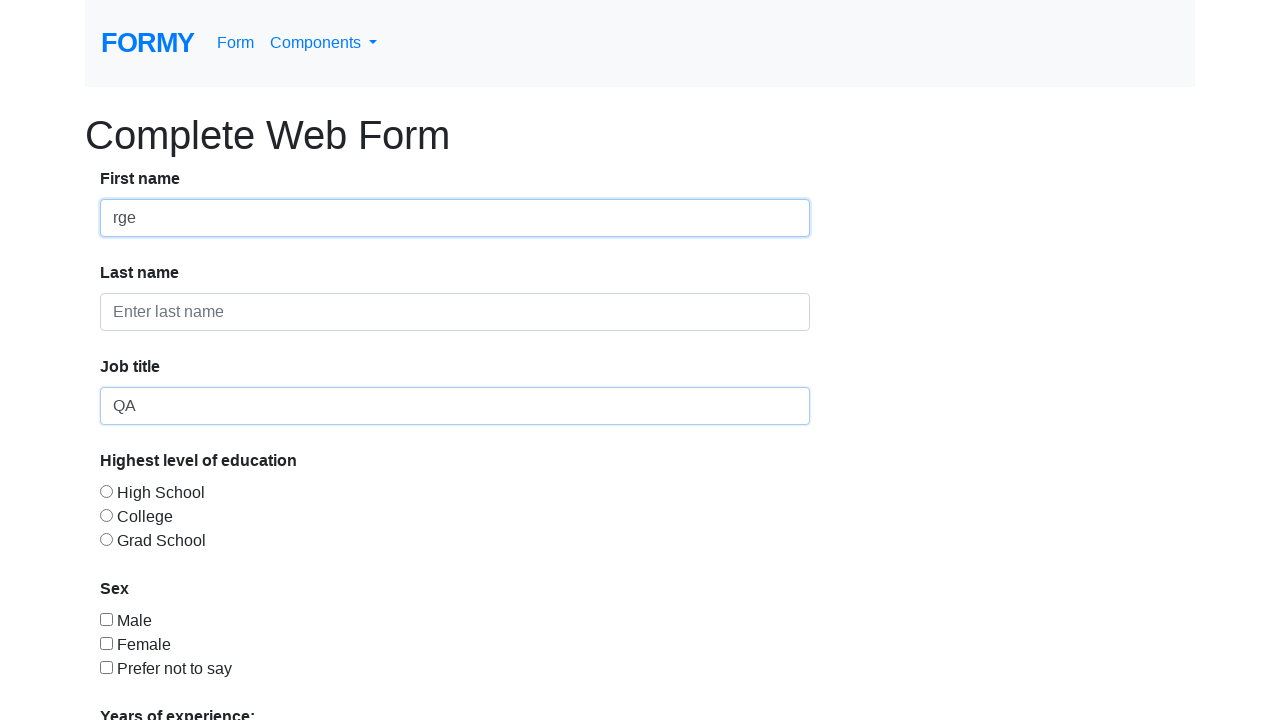

Filled field with 'Geo' using attribute partial value matching selector on *[placeholder*="first name"]
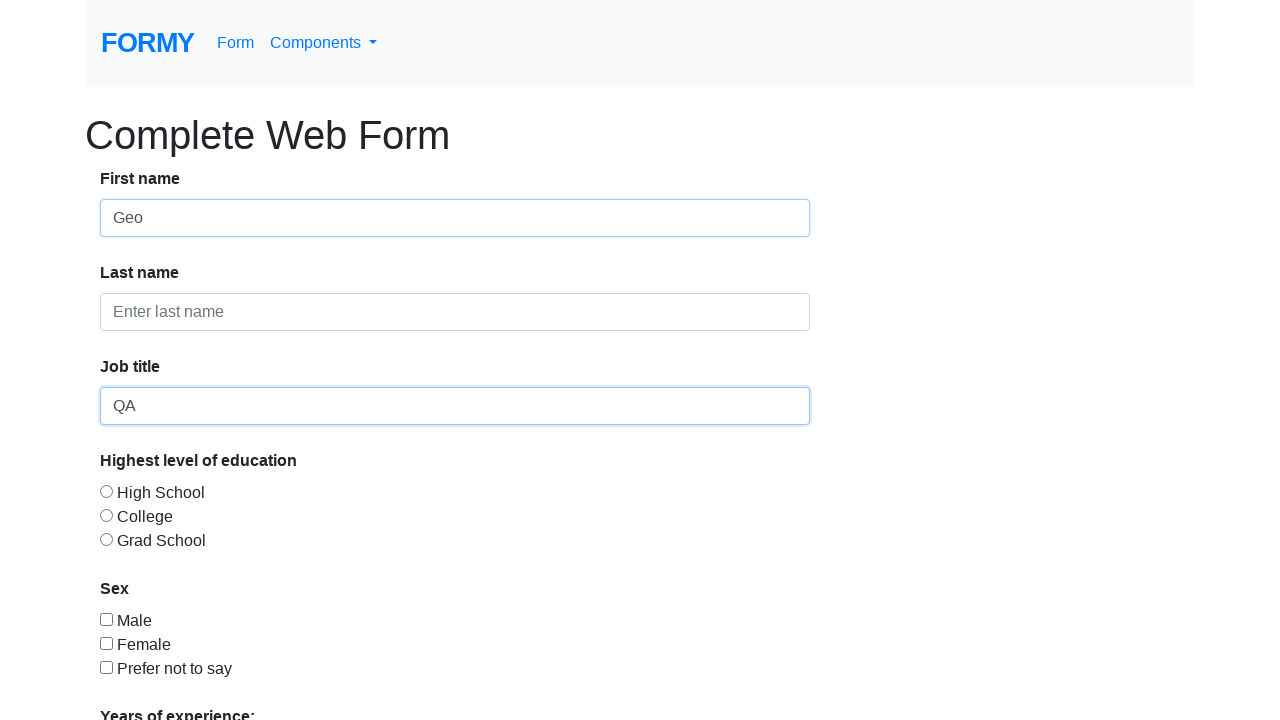

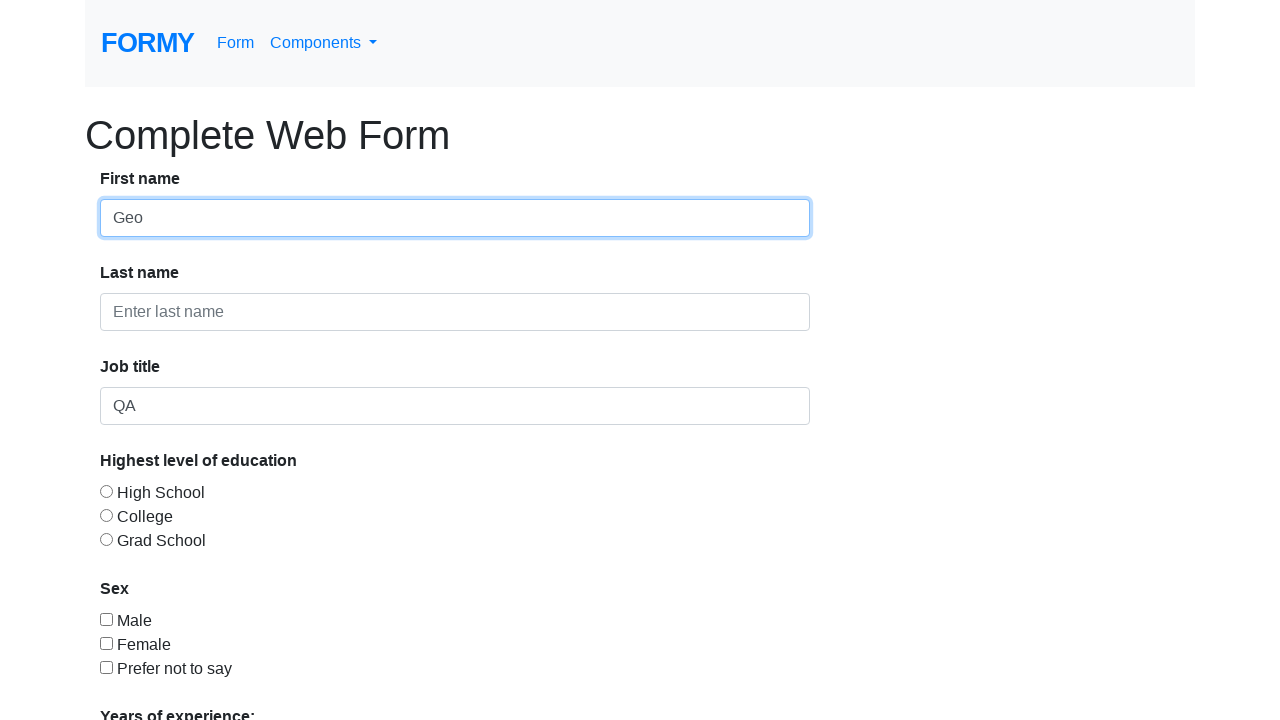